Tests a practice form by filling in email, password, name fields, checking a checkbox, and submitting the form, then verifying a success message appears

Starting URL: https://rahulshettyacademy.com/angularpractice/

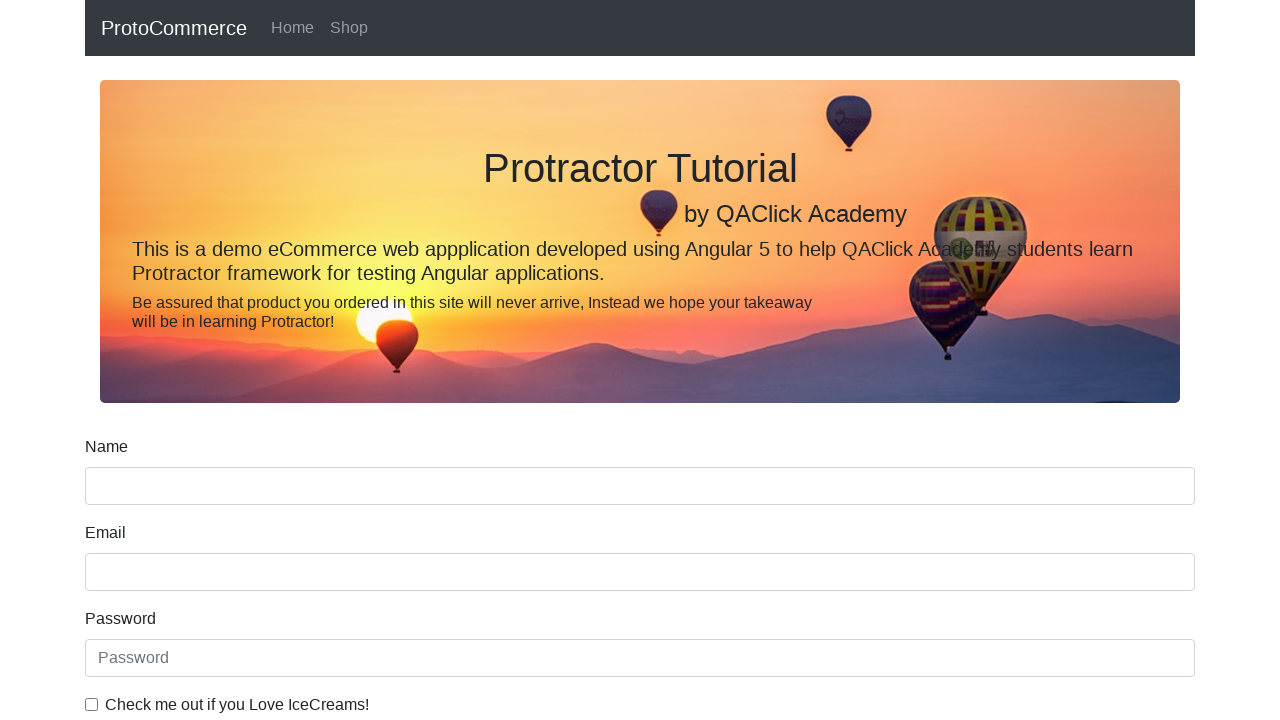

Navigated to Angular practice form page
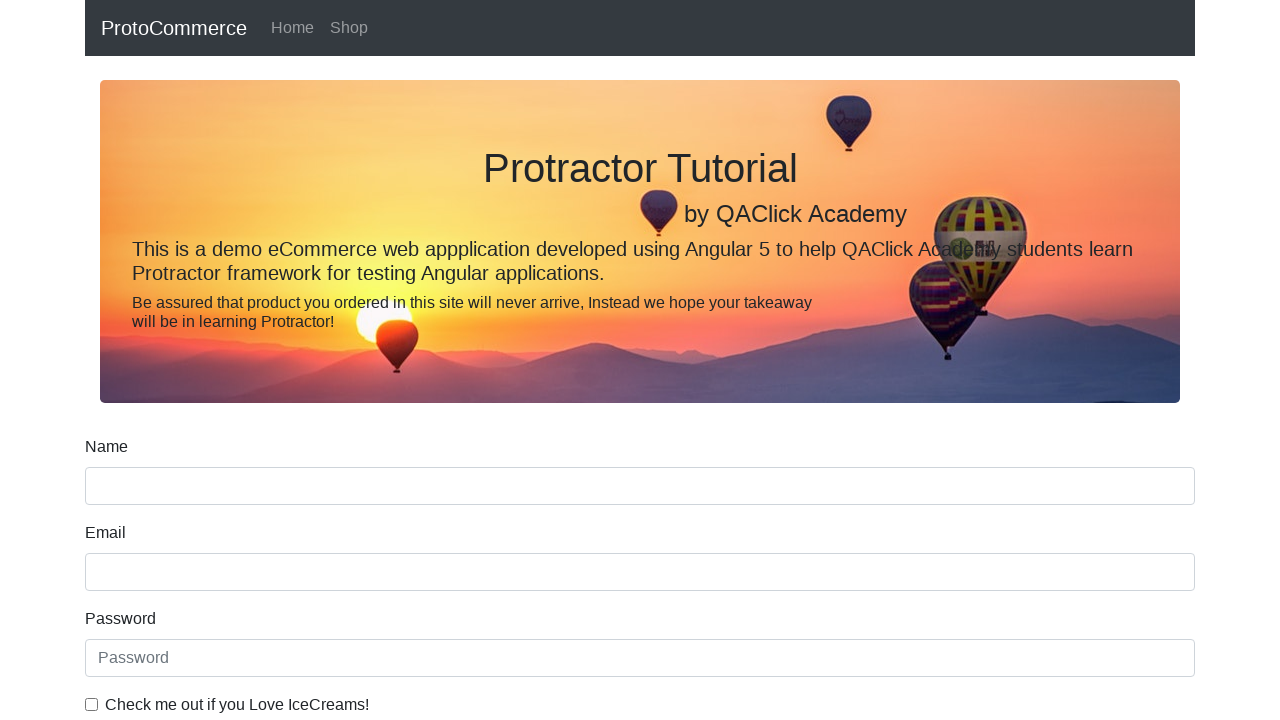

Filled email field with 'testuser@example.com' on input[name='email']
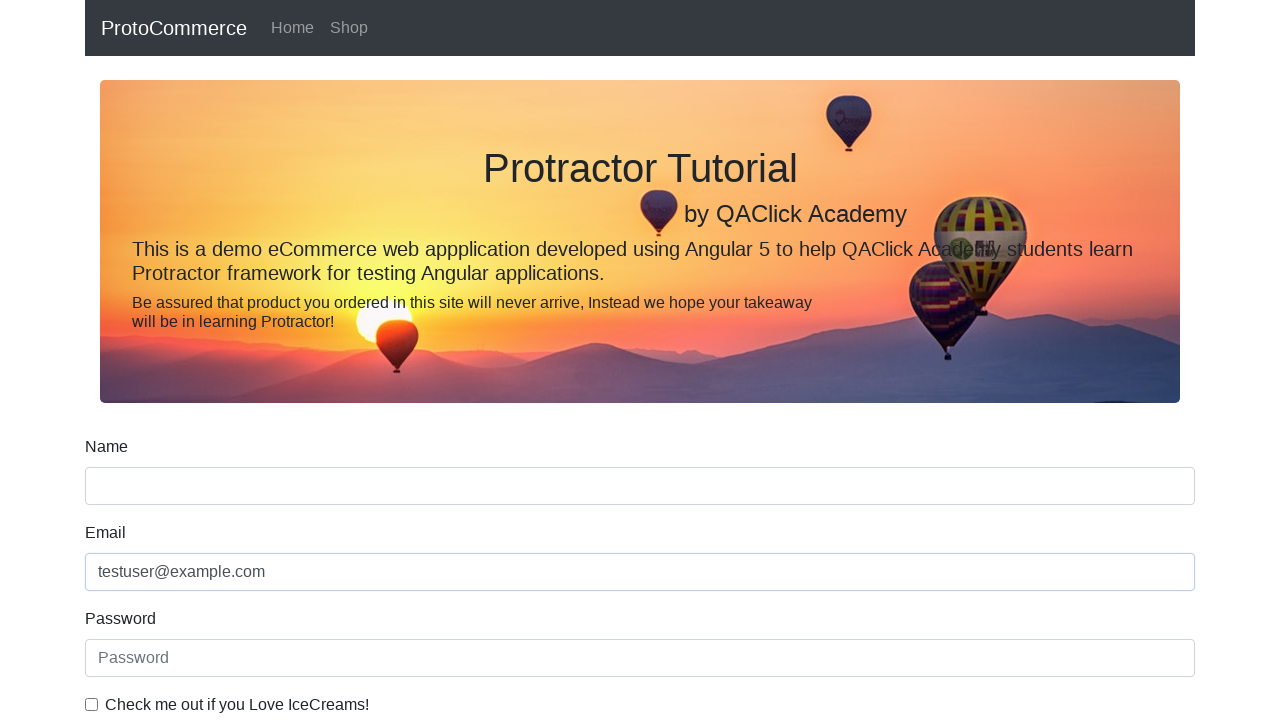

Filled password field with 'SecurePass456' on #exampleInputPassword1
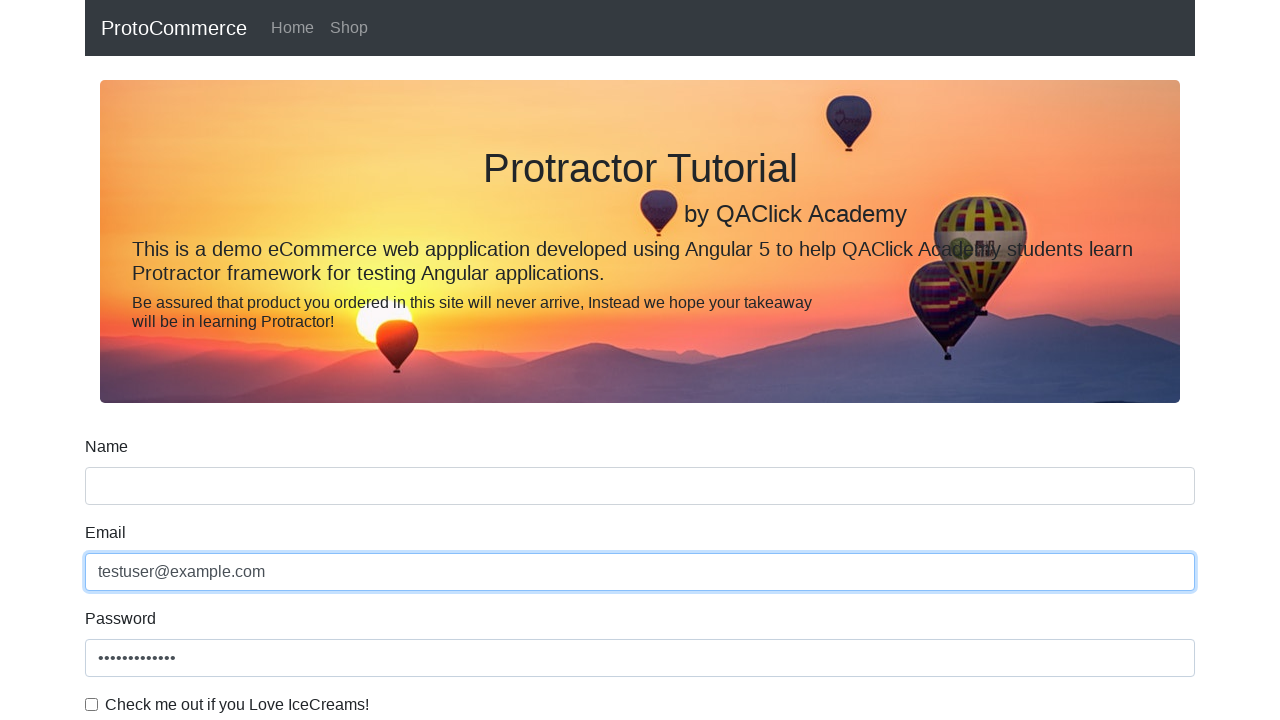

Checked the checkbox at (92, 704) on #exampleCheck1
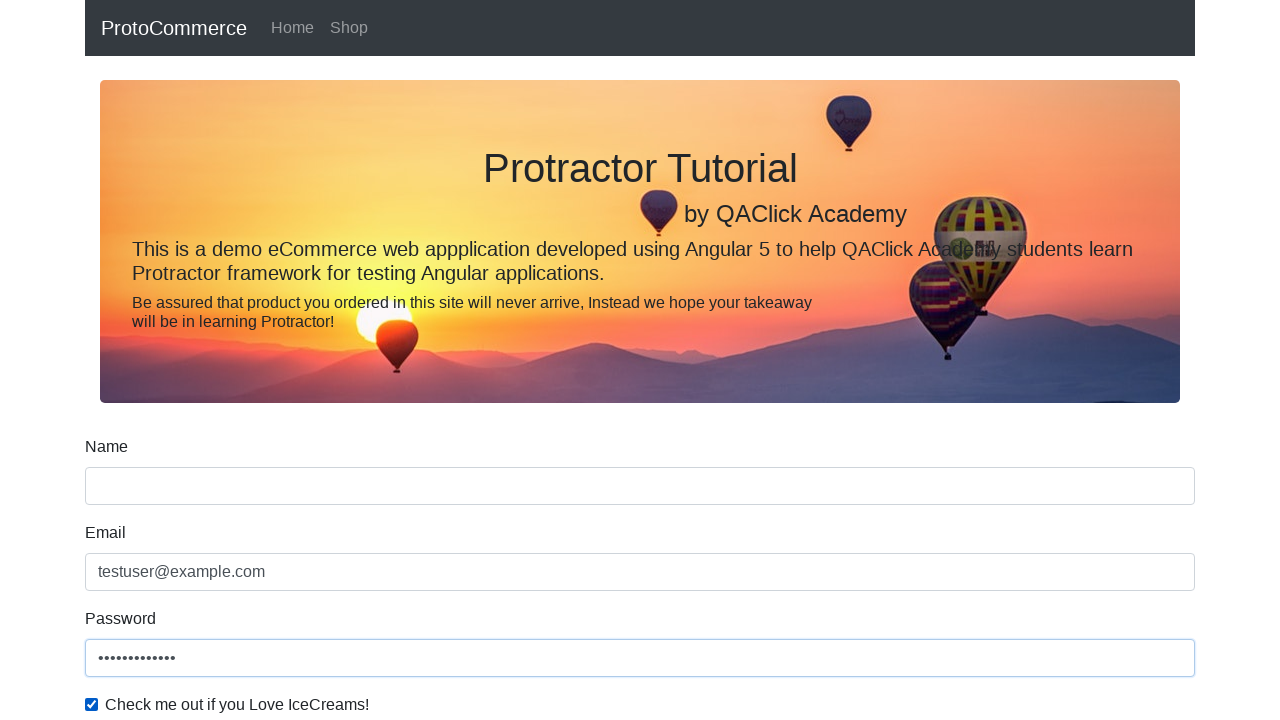

Filled name field with 'John Smith' on input[name='name']
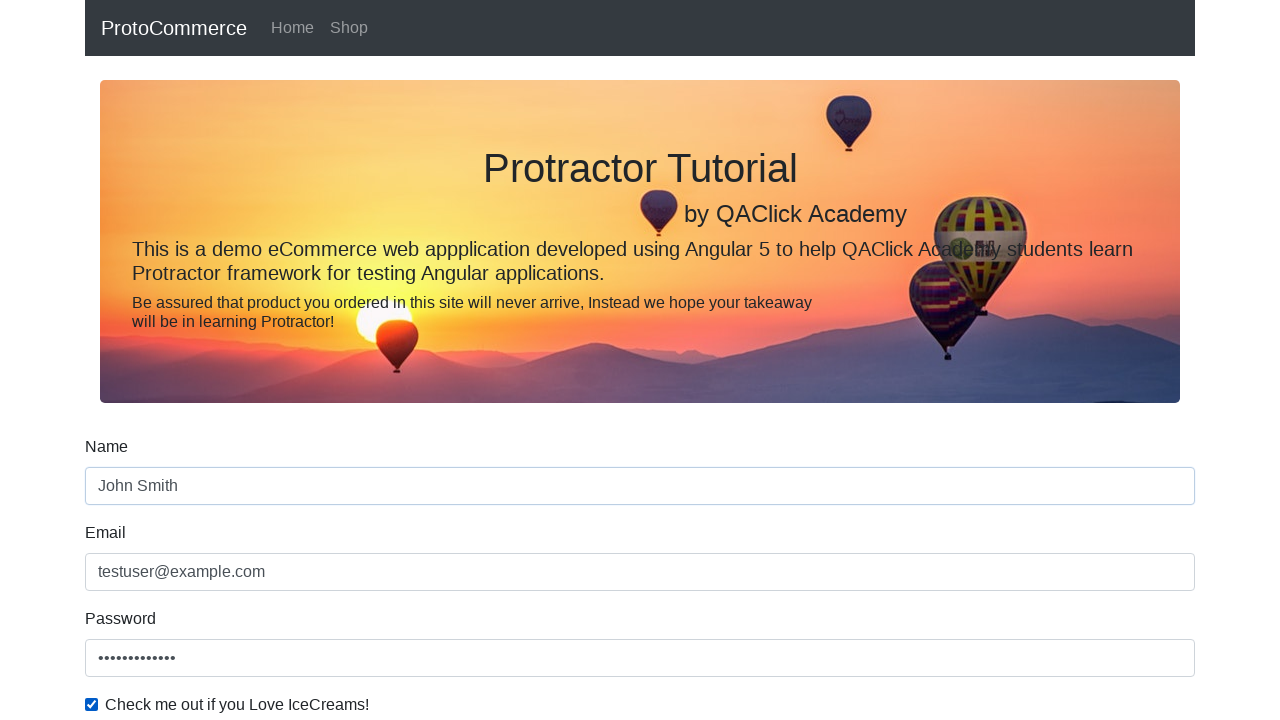

Clicked Submit button at (123, 491) on input[value='Submit']
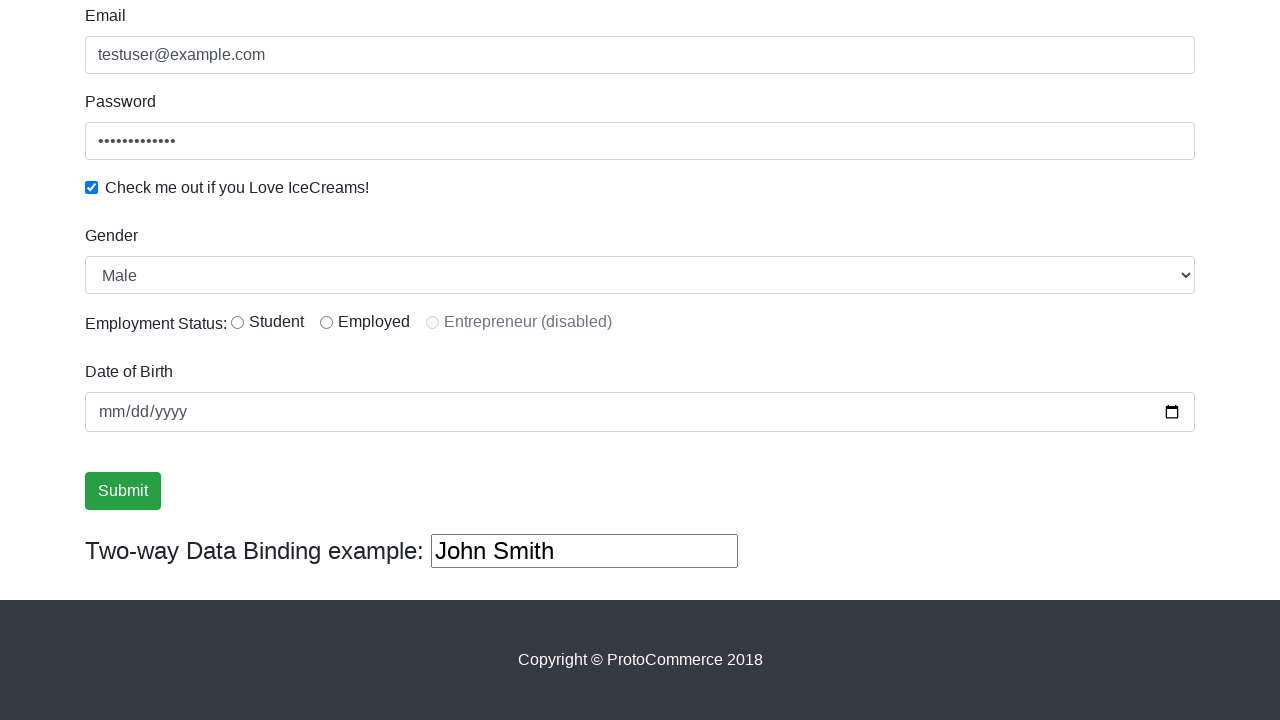

Success message appeared after form submission
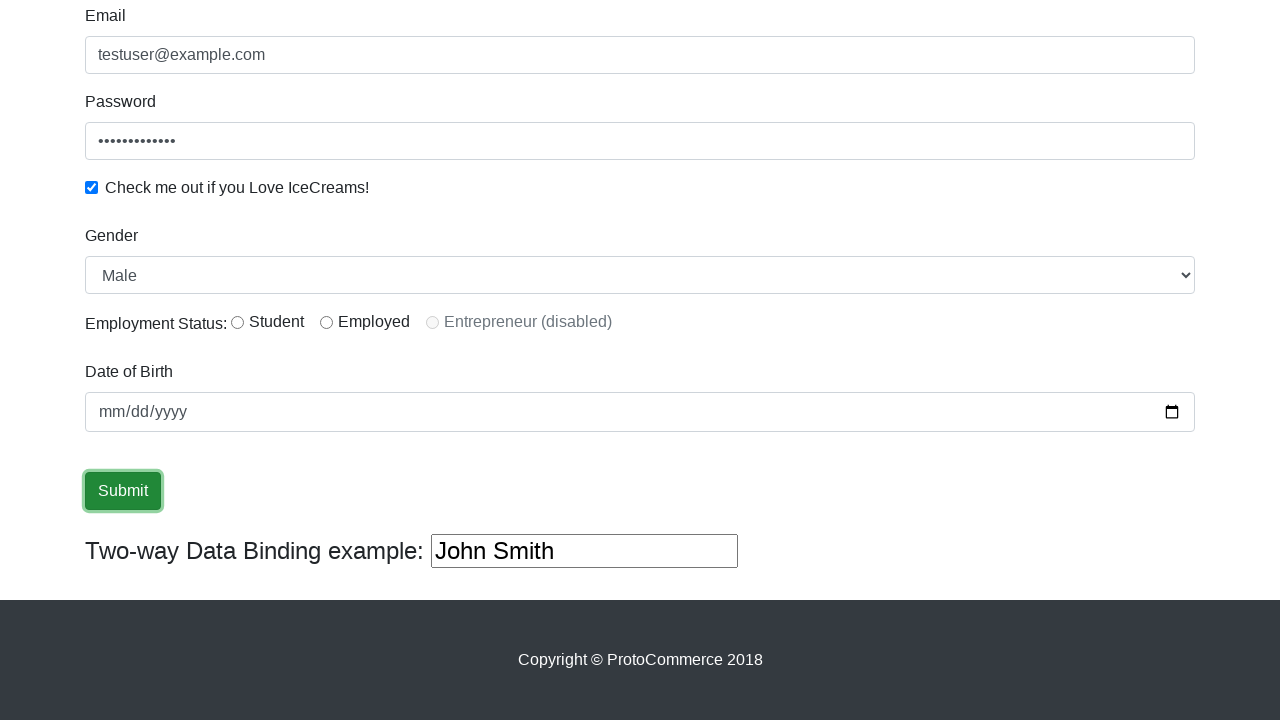

Retrieved success message text
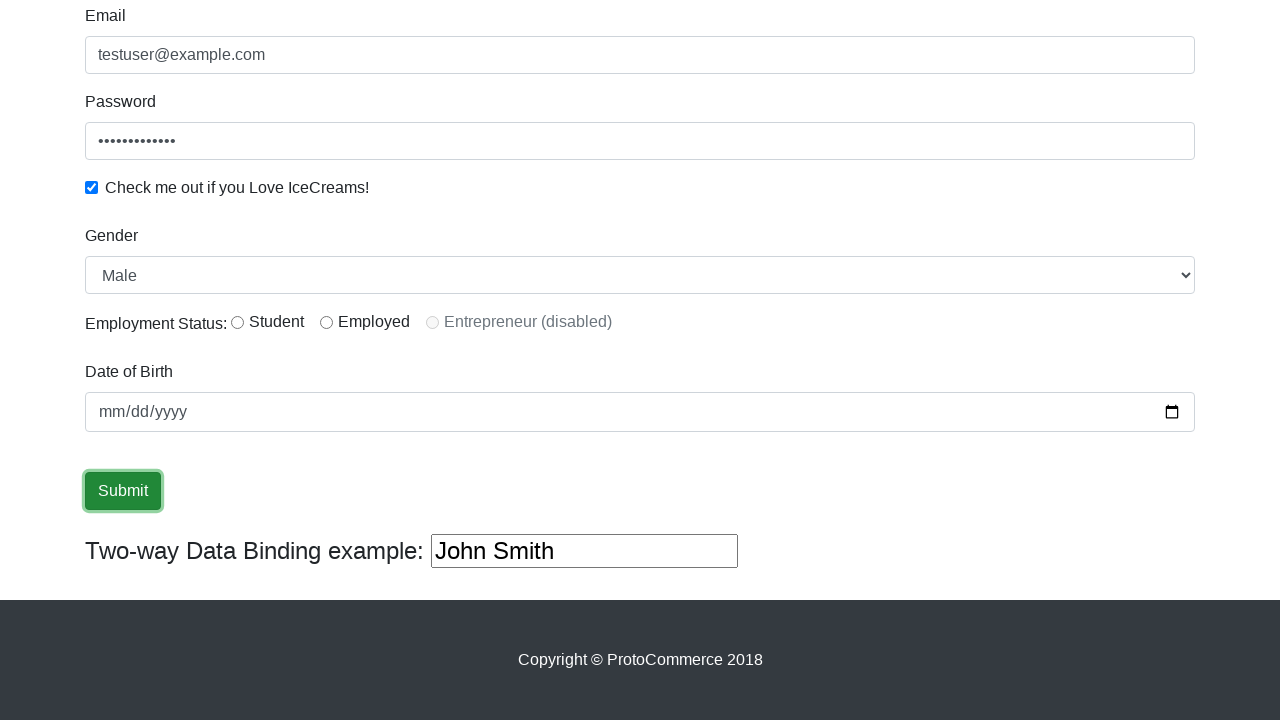

Verified success message contains 'Success' text
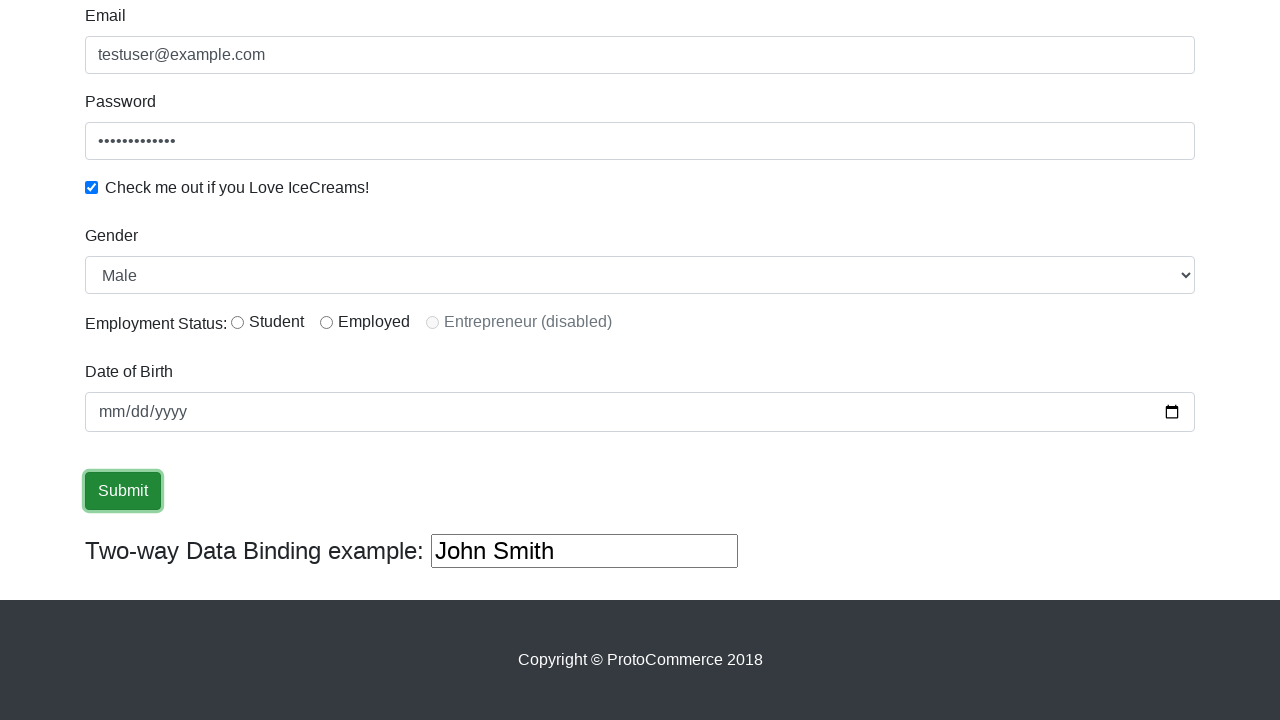

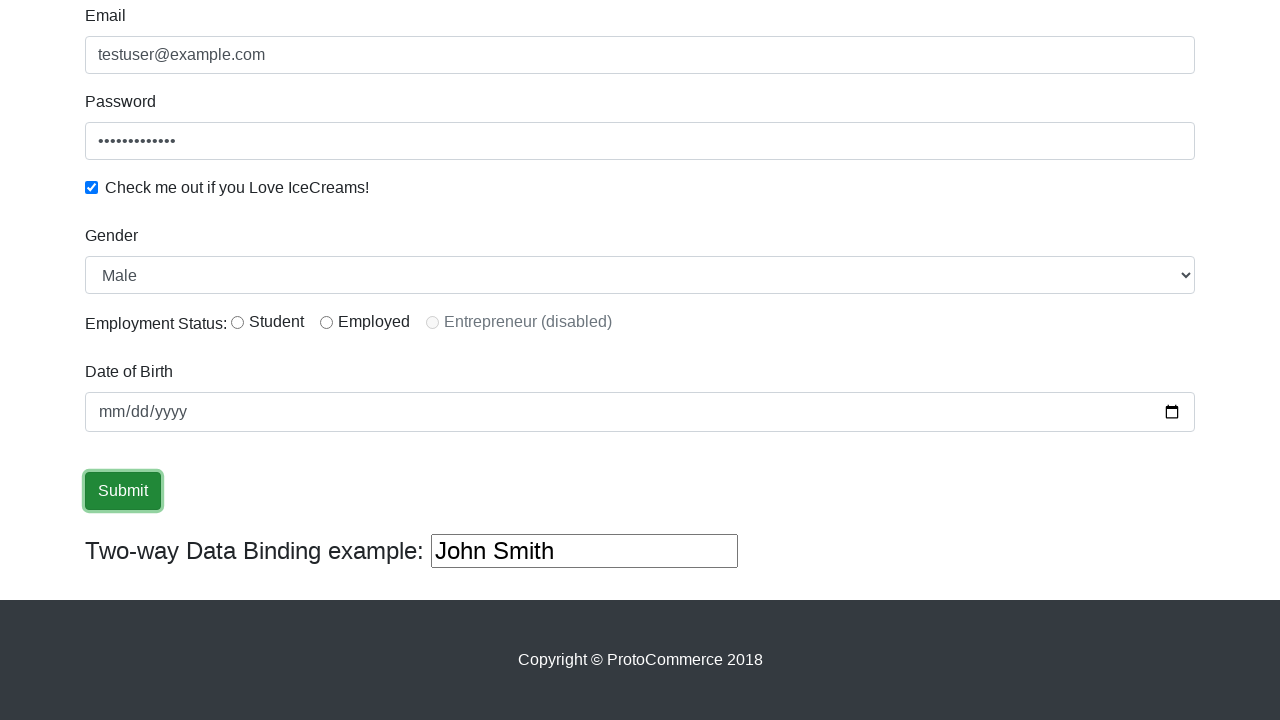